Tests that clicking Clear completed removes completed items from the list.

Starting URL: https://demo.playwright.dev/todomvc

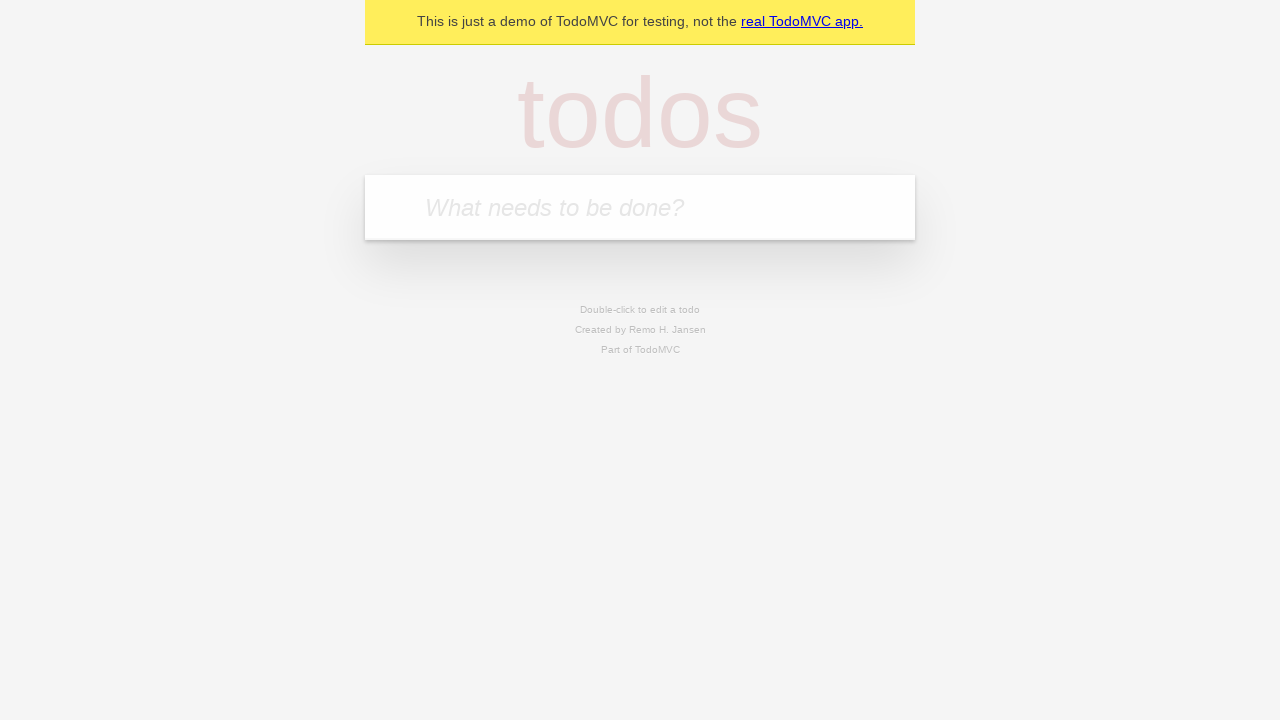

Filled todo input with 'buy some cheese' on internal:attr=[placeholder="What needs to be done?"i]
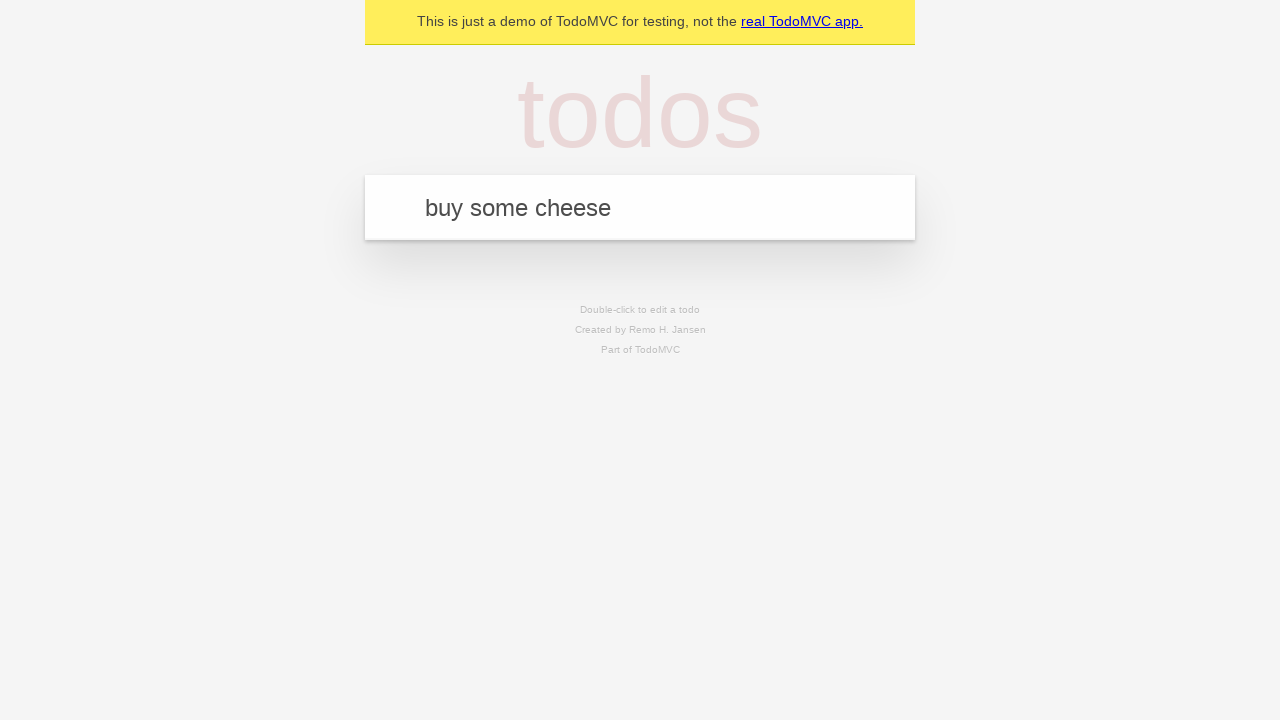

Pressed Enter to add first todo item on internal:attr=[placeholder="What needs to be done?"i]
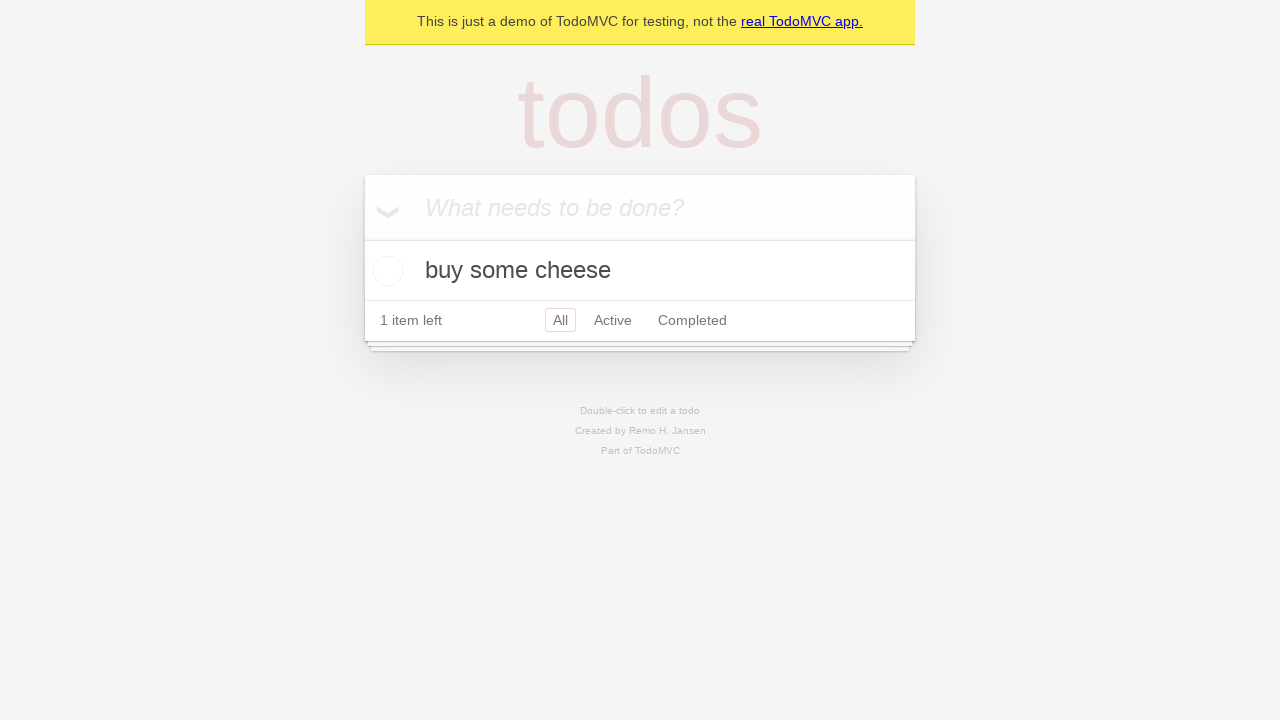

Filled todo input with 'feed the cat' on internal:attr=[placeholder="What needs to be done?"i]
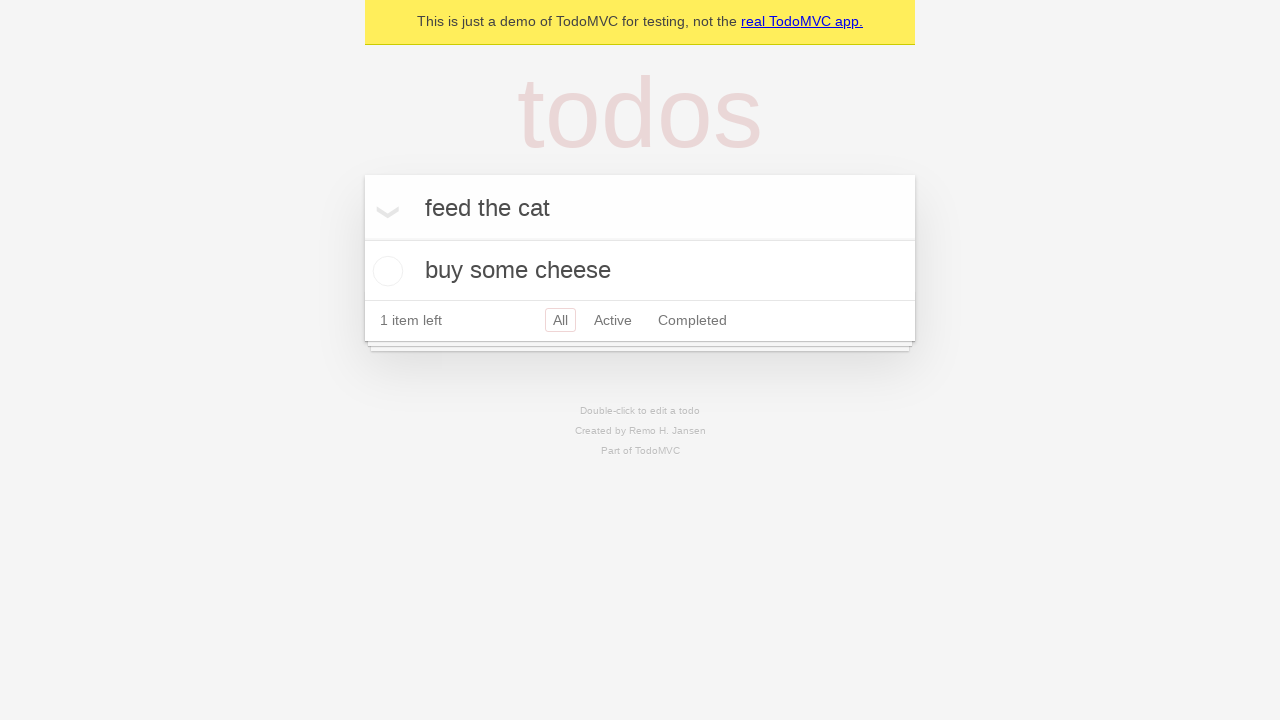

Pressed Enter to add second todo item on internal:attr=[placeholder="What needs to be done?"i]
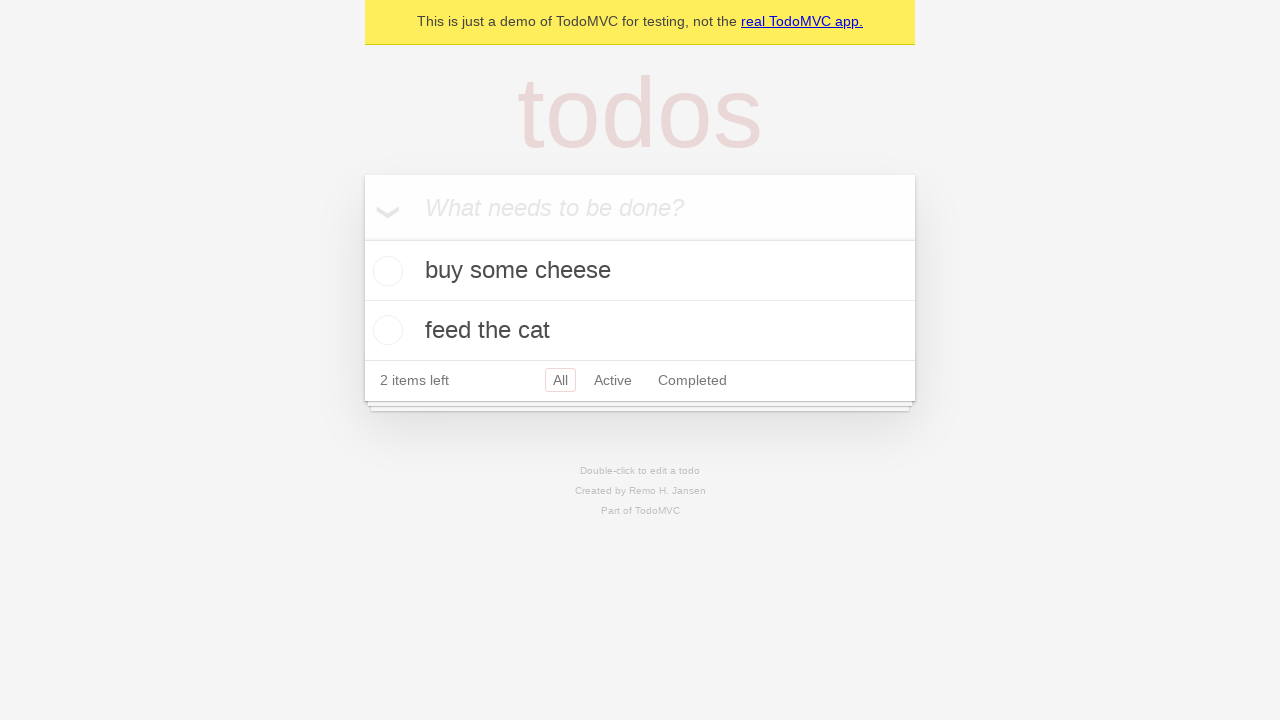

Filled todo input with 'book a doctors appointment' on internal:attr=[placeholder="What needs to be done?"i]
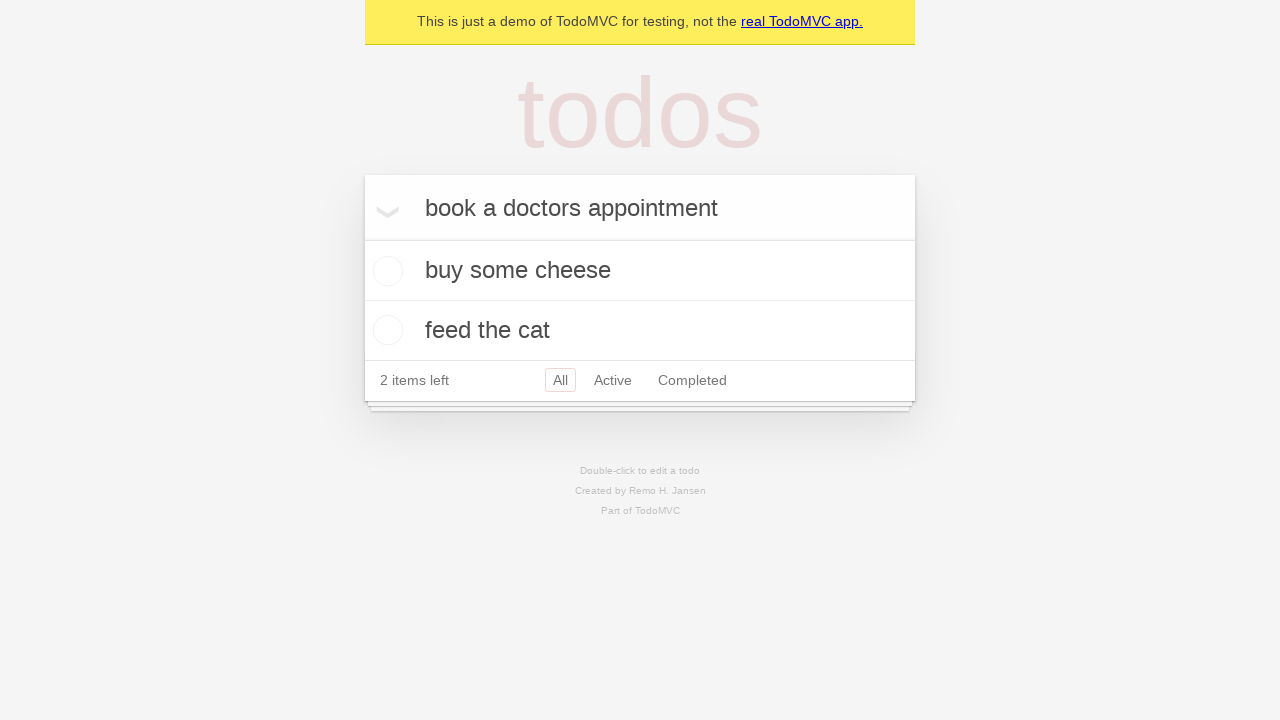

Pressed Enter to add third todo item on internal:attr=[placeholder="What needs to be done?"i]
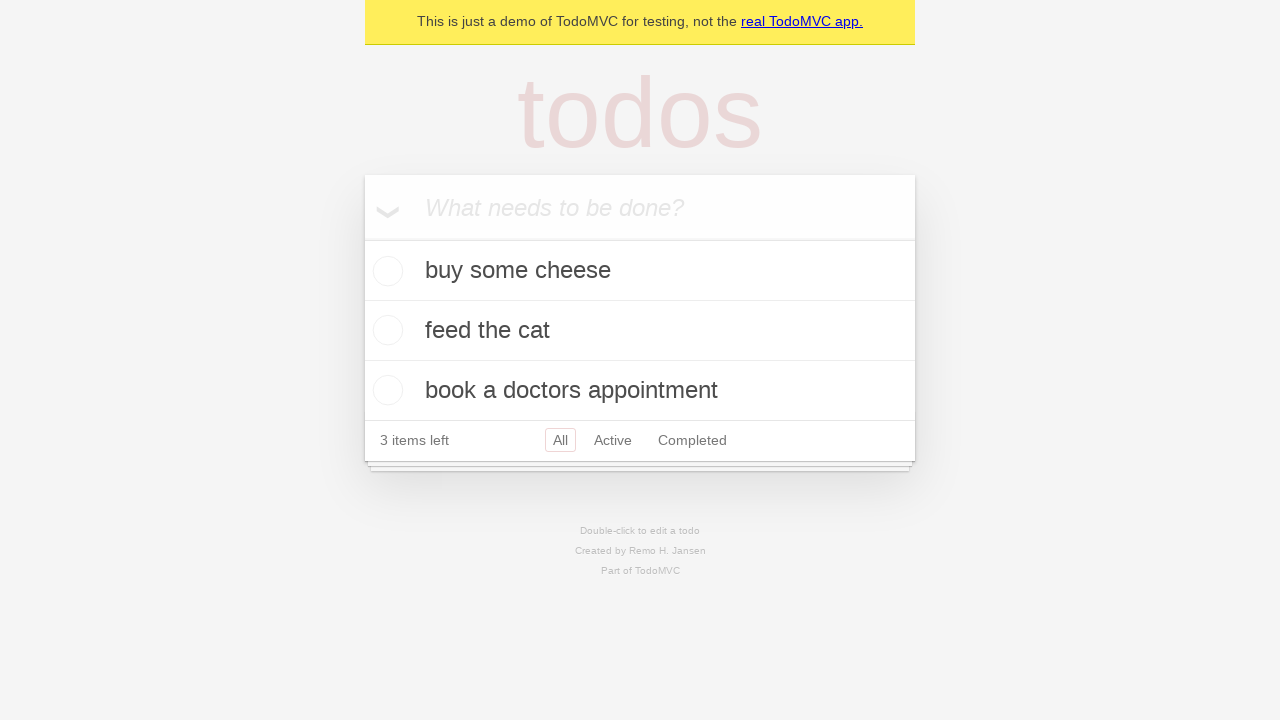

Checked the second todo item to mark it as completed at (385, 330) on internal:testid=[data-testid="todo-item"s] >> nth=1 >> internal:role=checkbox
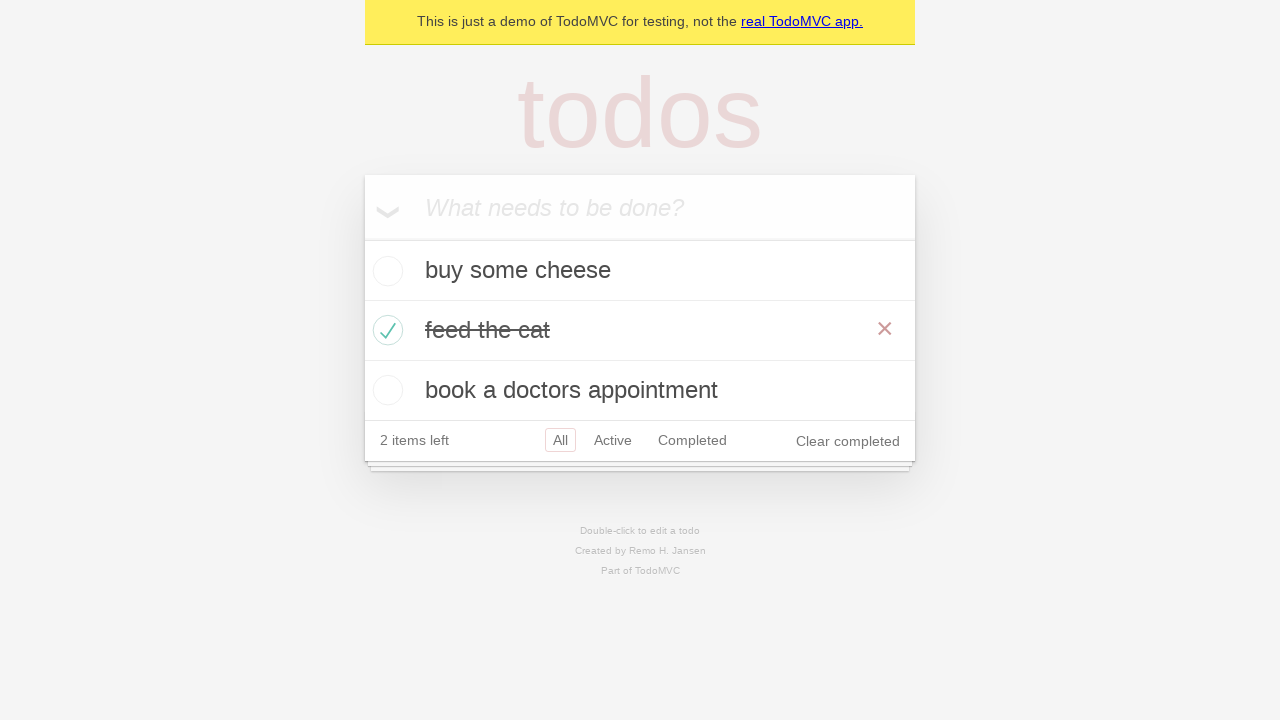

Clicked 'Clear completed' button to remove completed items at (848, 441) on internal:role=button[name="Clear completed"i]
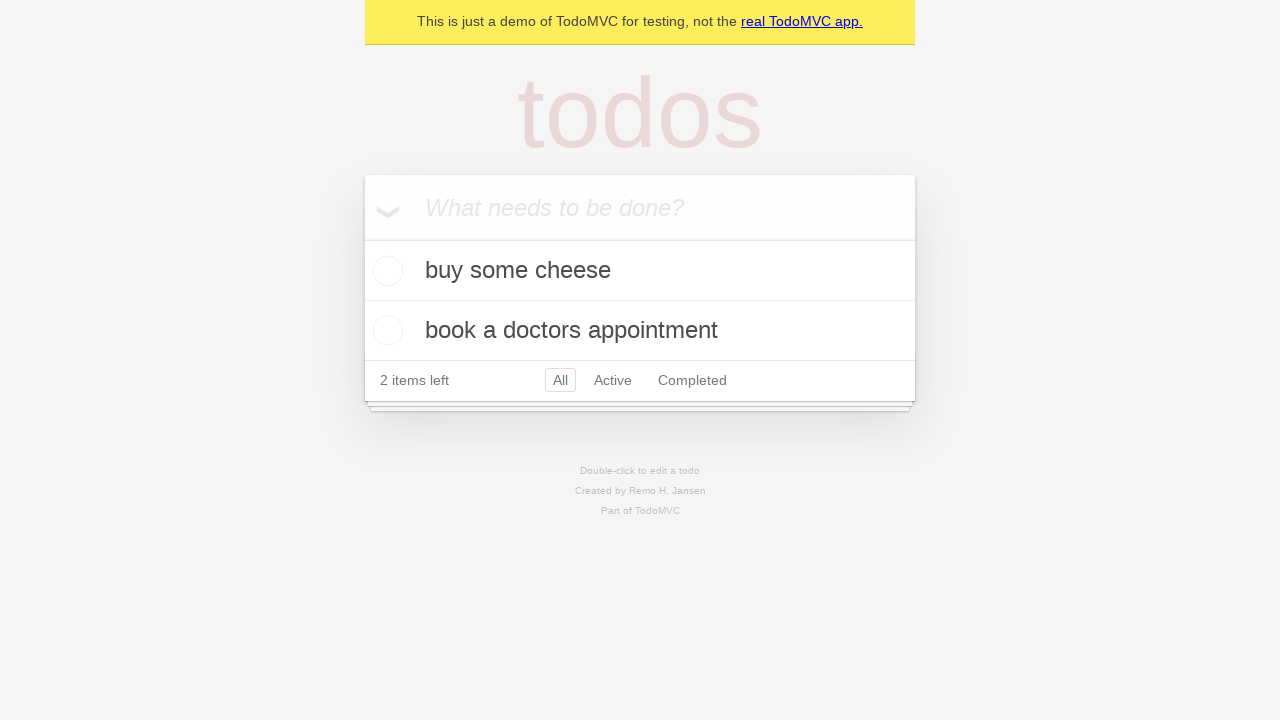

Waited 500ms for item removal animation to complete
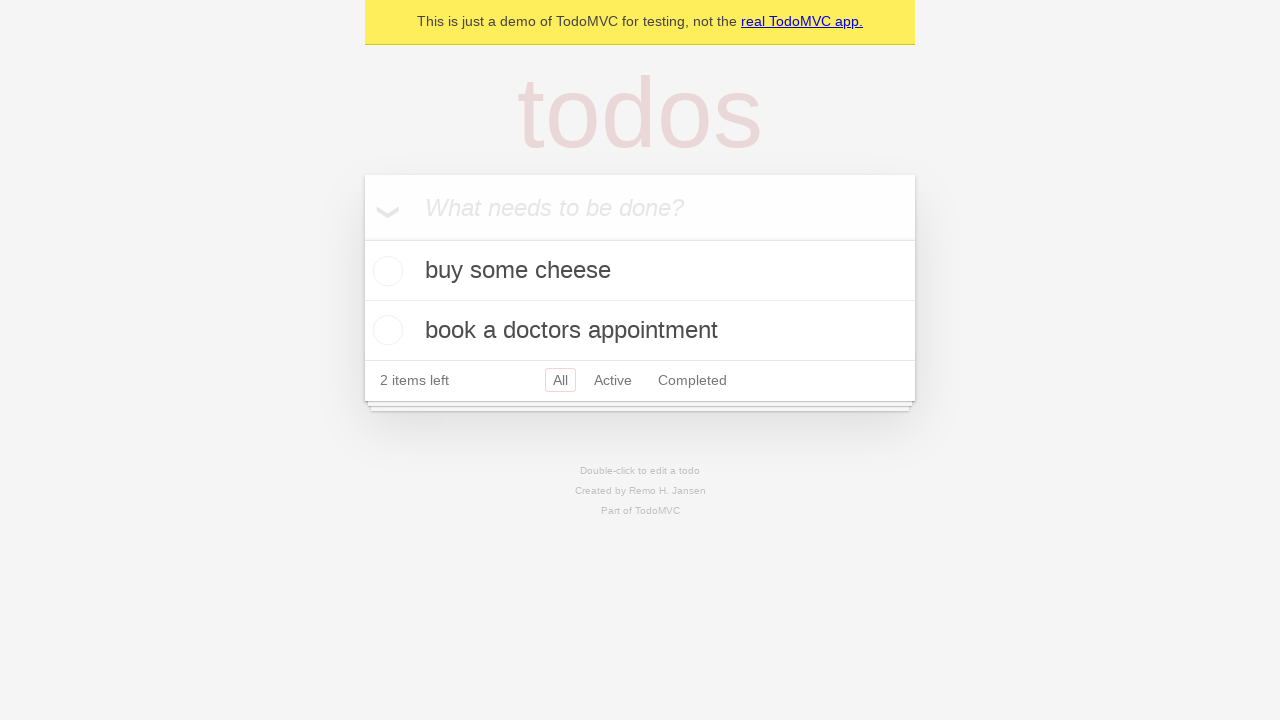

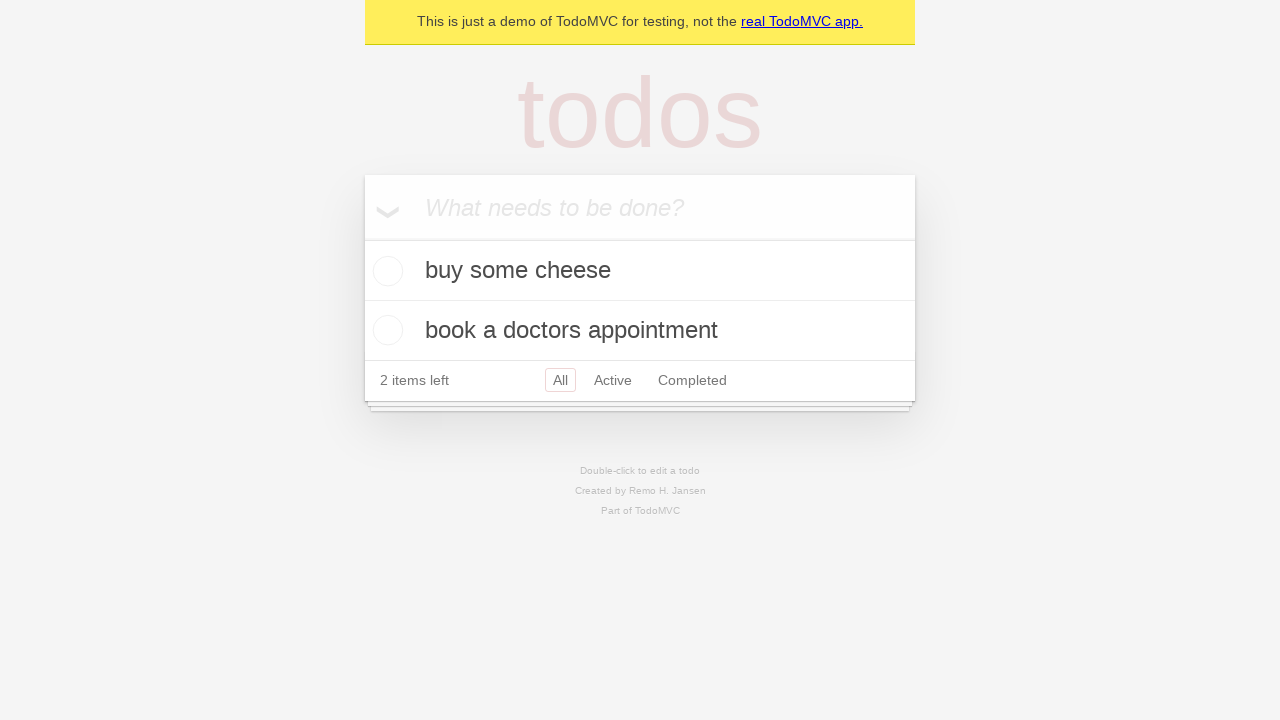